Tests tooltip functionality on jQuery UI demo page by hovering over an age input field to display its tooltip

Starting URL: https://jqueryui.com/tooltip

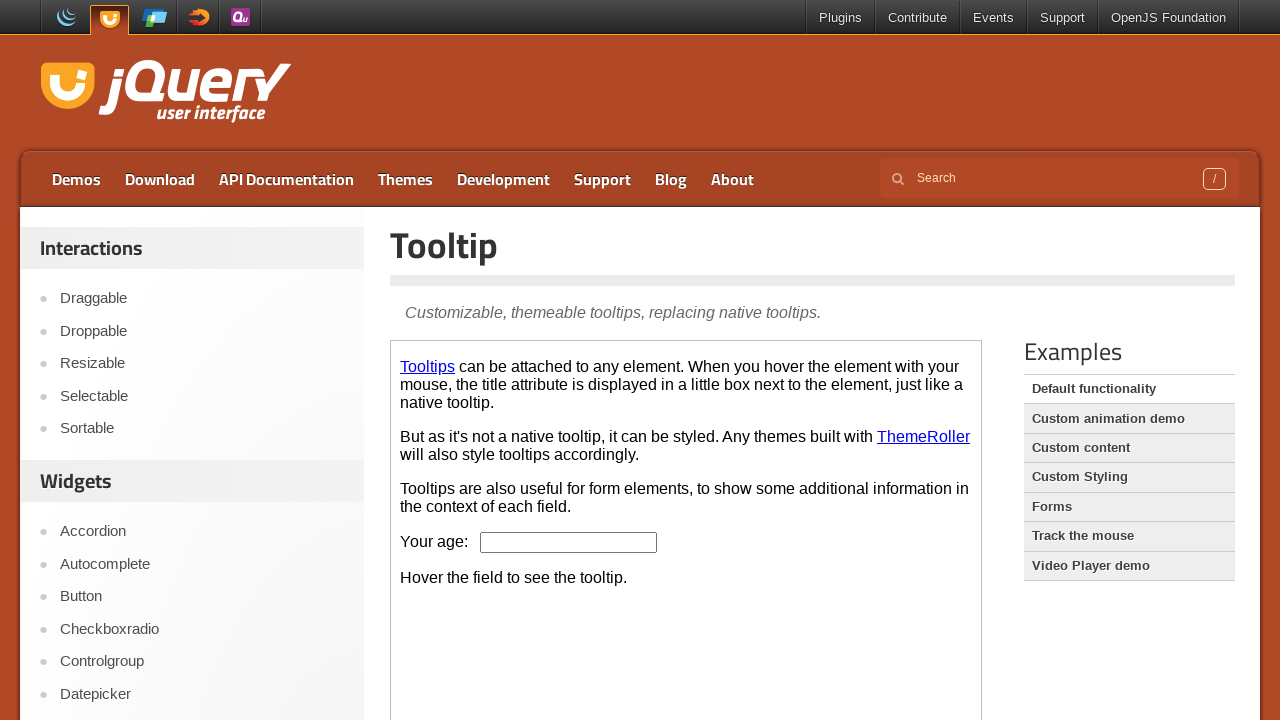

Located the demo iframe
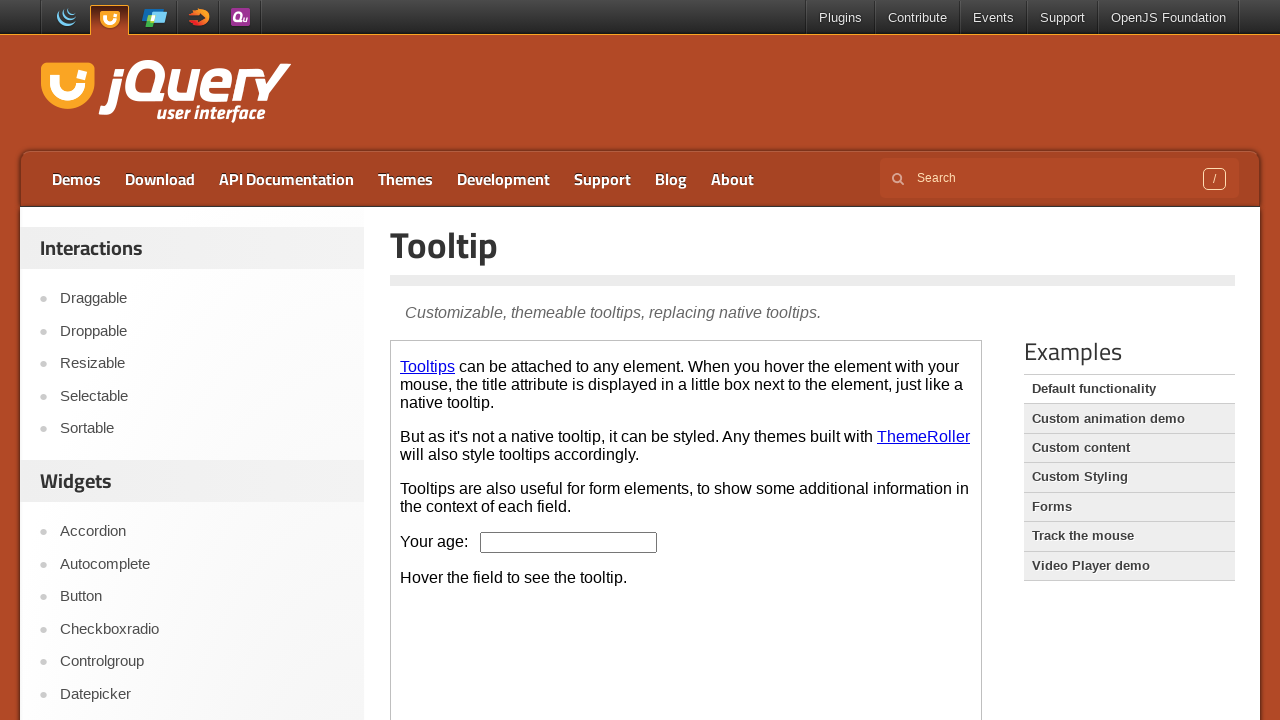

Hovered over the age input field at (569, 542) on .demo-frame >> internal:control=enter-frame >> #age
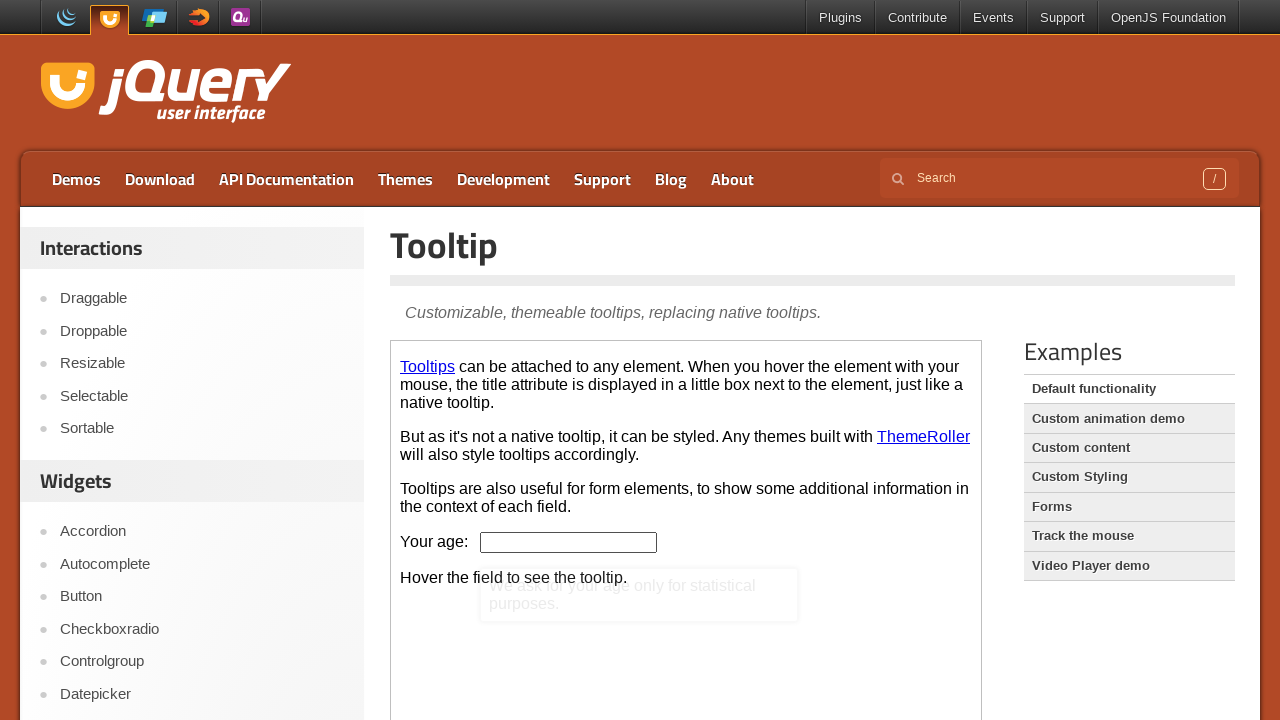

Tooltip appeared and is now visible
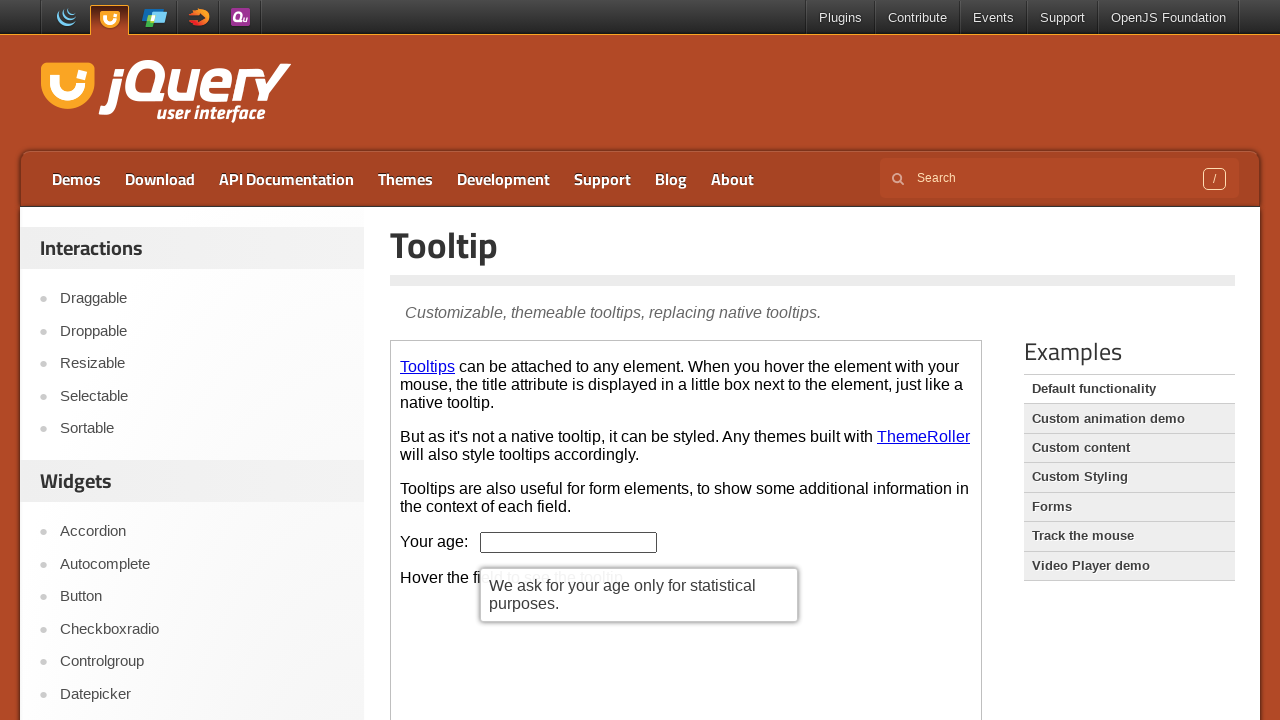

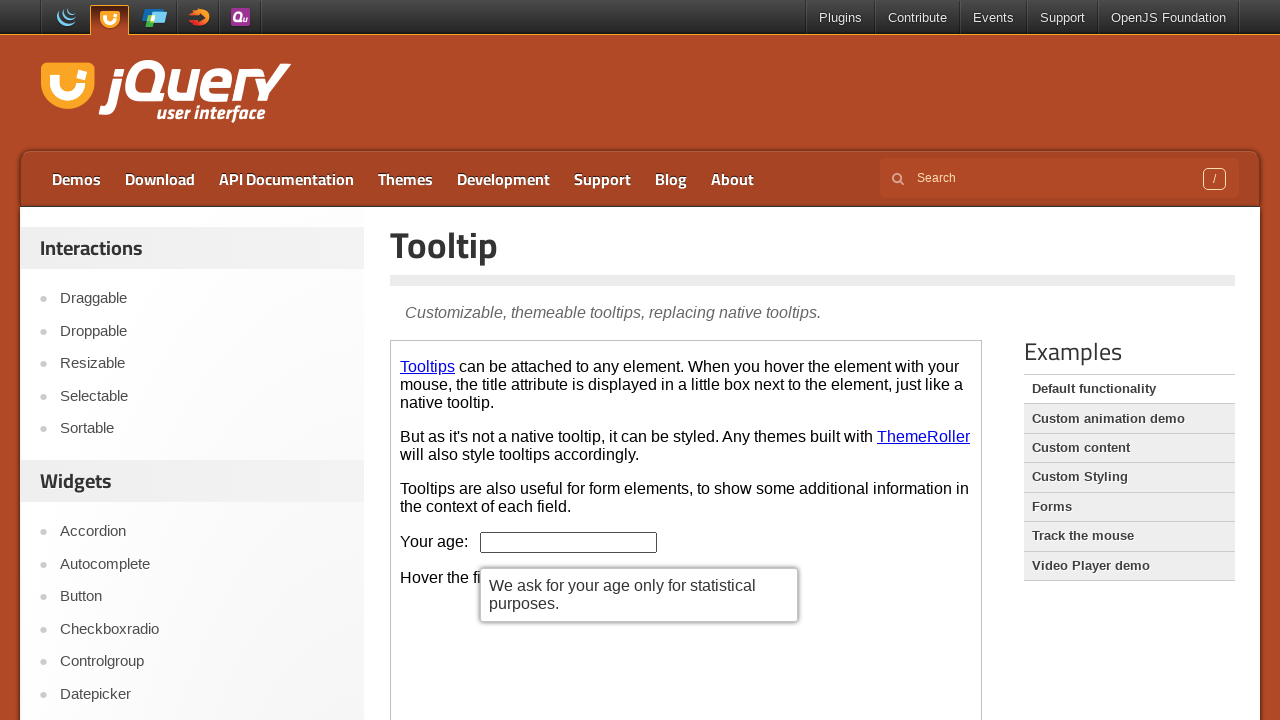